Tests the Code128 barcode encoder by entering text into the input field and verifying the output field is populated with the encoded result.

Starting URL: https://graphicore.github.io/librebarcode/documentation/code128.html

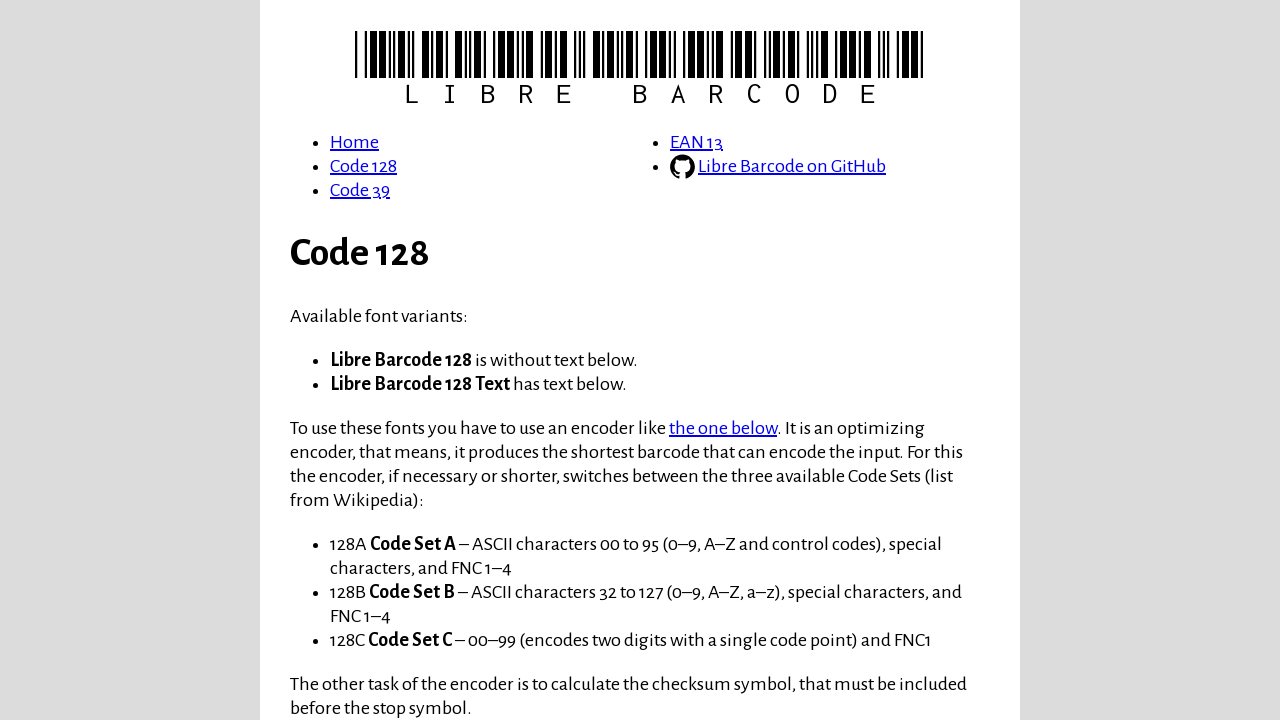

Cleared the Code128 encoder input field on .code128-encoder_input
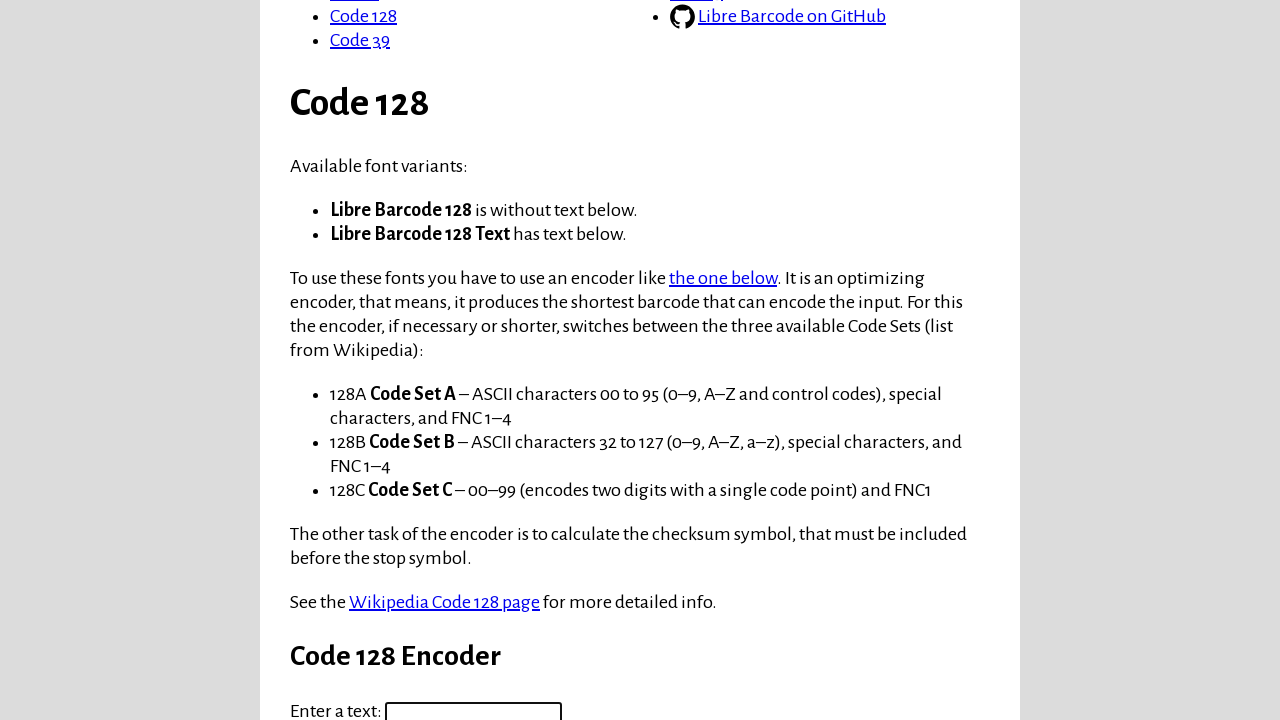

Entered 'Yippee!' into the Code128 encoder input field on .code128-encoder_input
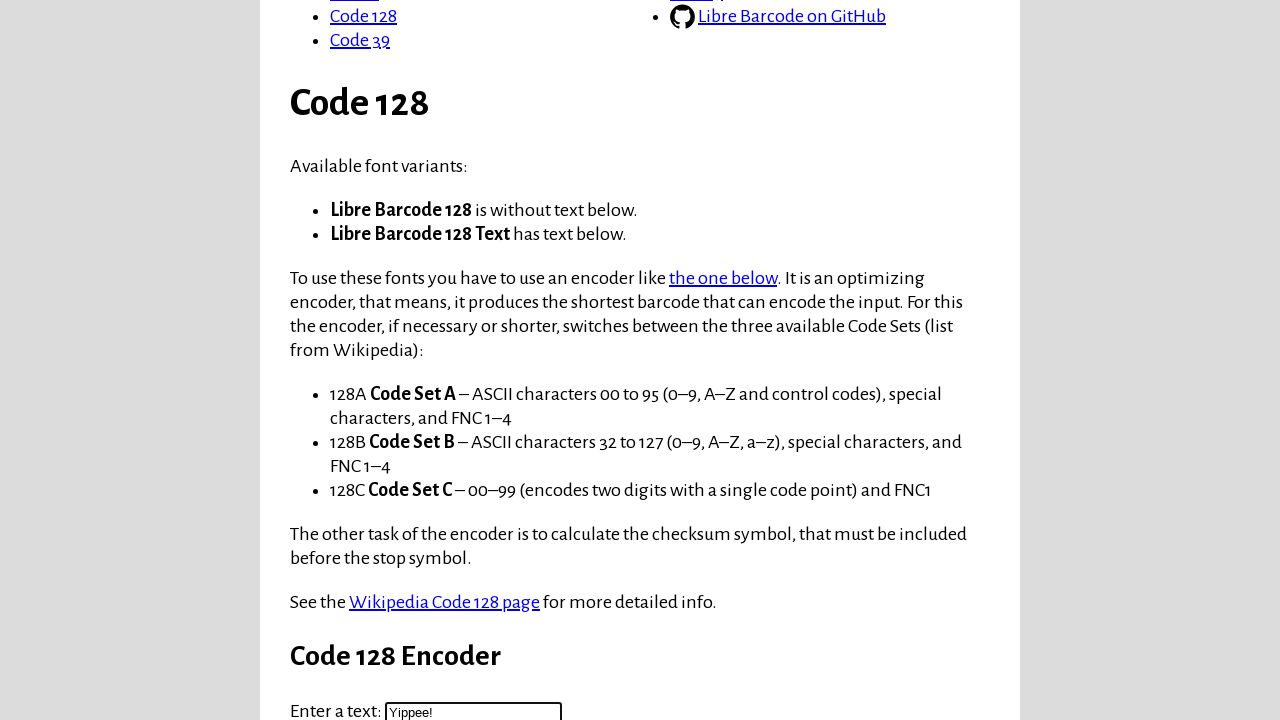

Waited for the Code128 encoder output field to be present in DOM
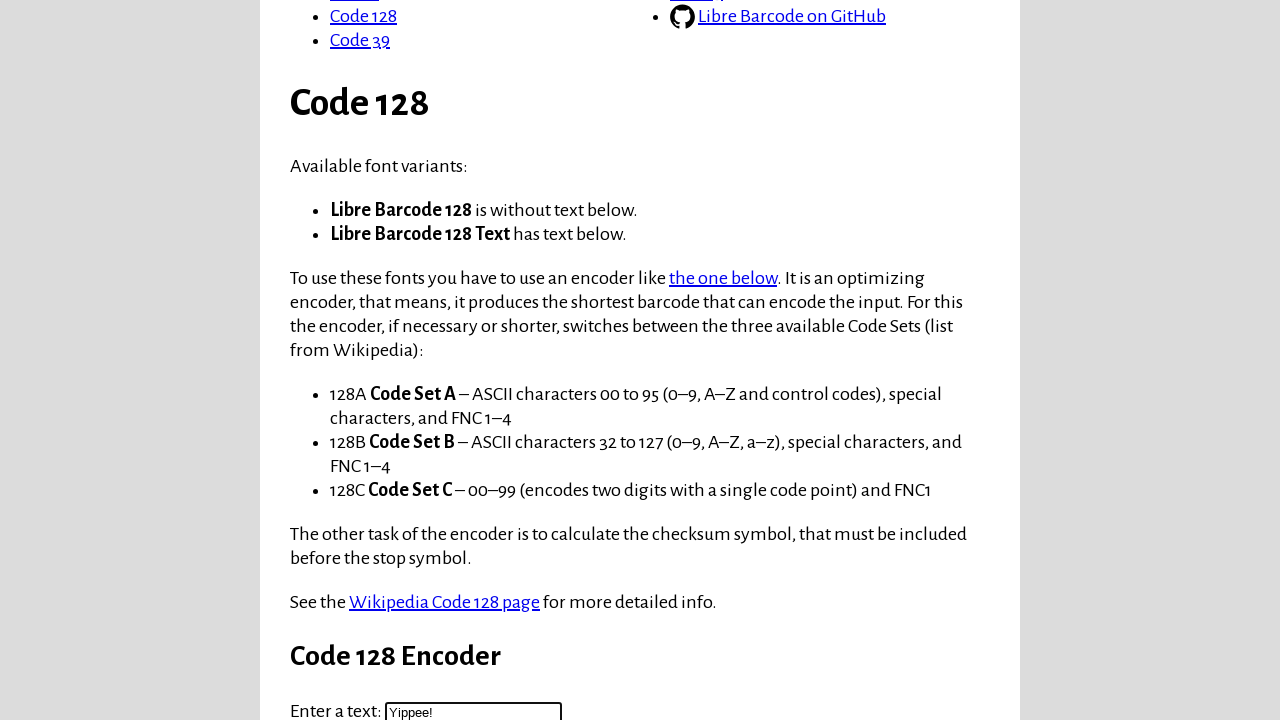

Located the Code128 encoder output field element
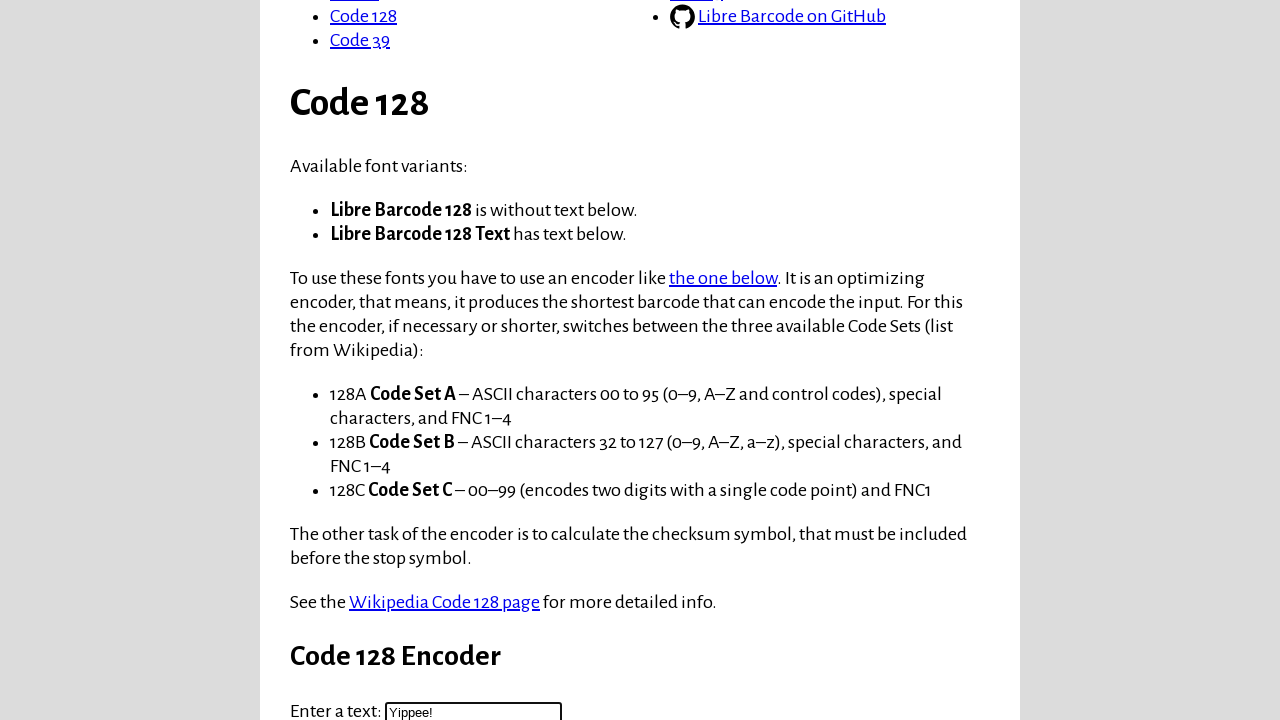

Verified the output field is visible with encoded barcode result
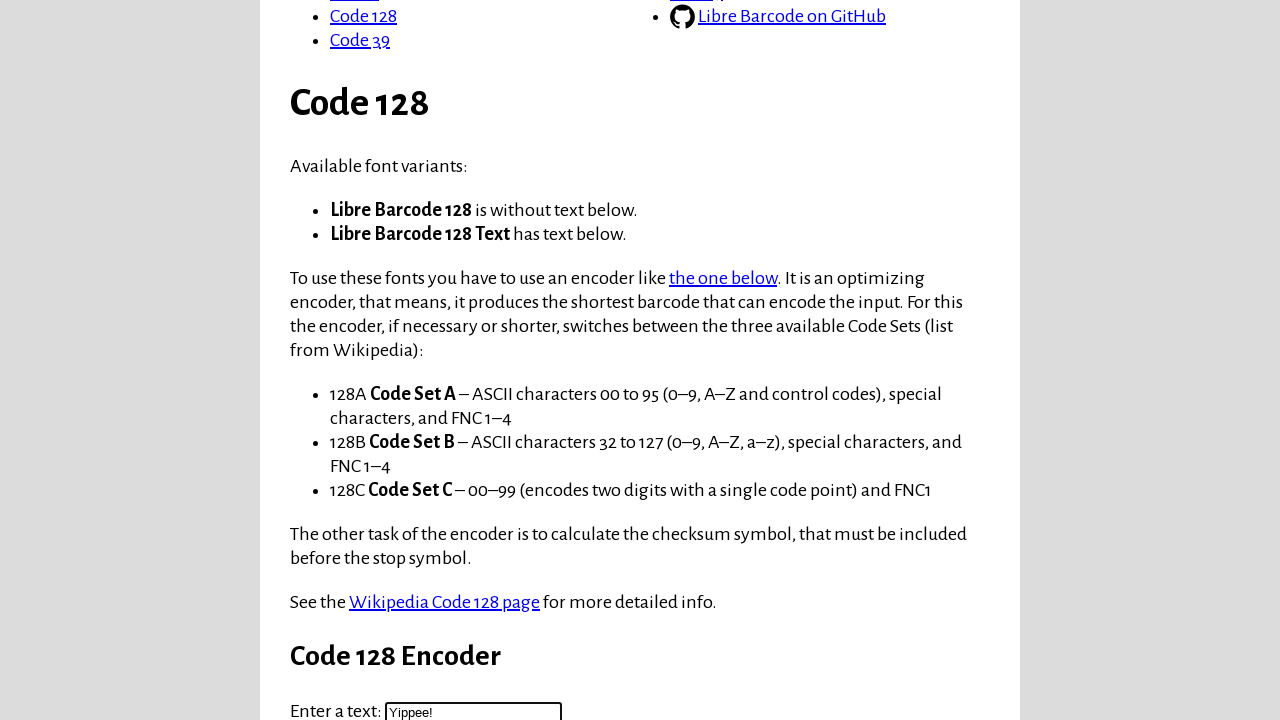

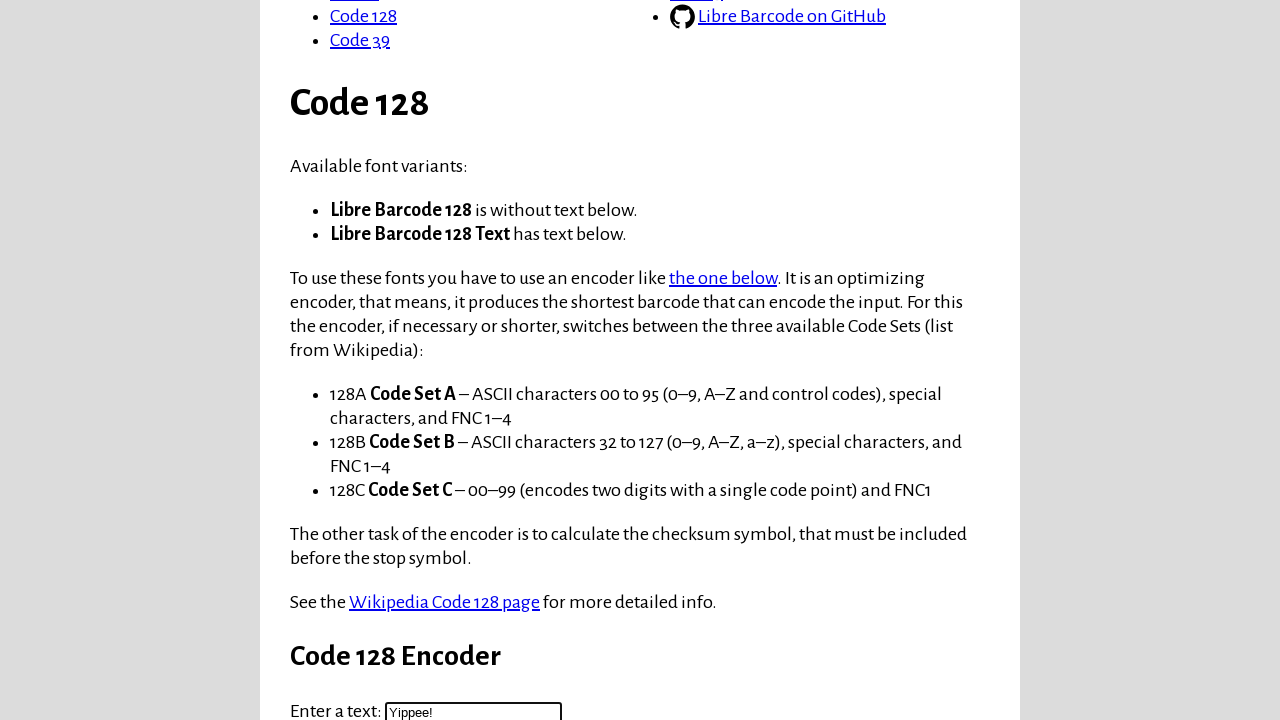